Tests the search button and clear button functionality by typing a query, clicking search, then clearing the search box

Starting URL: https://www.youtube.com/

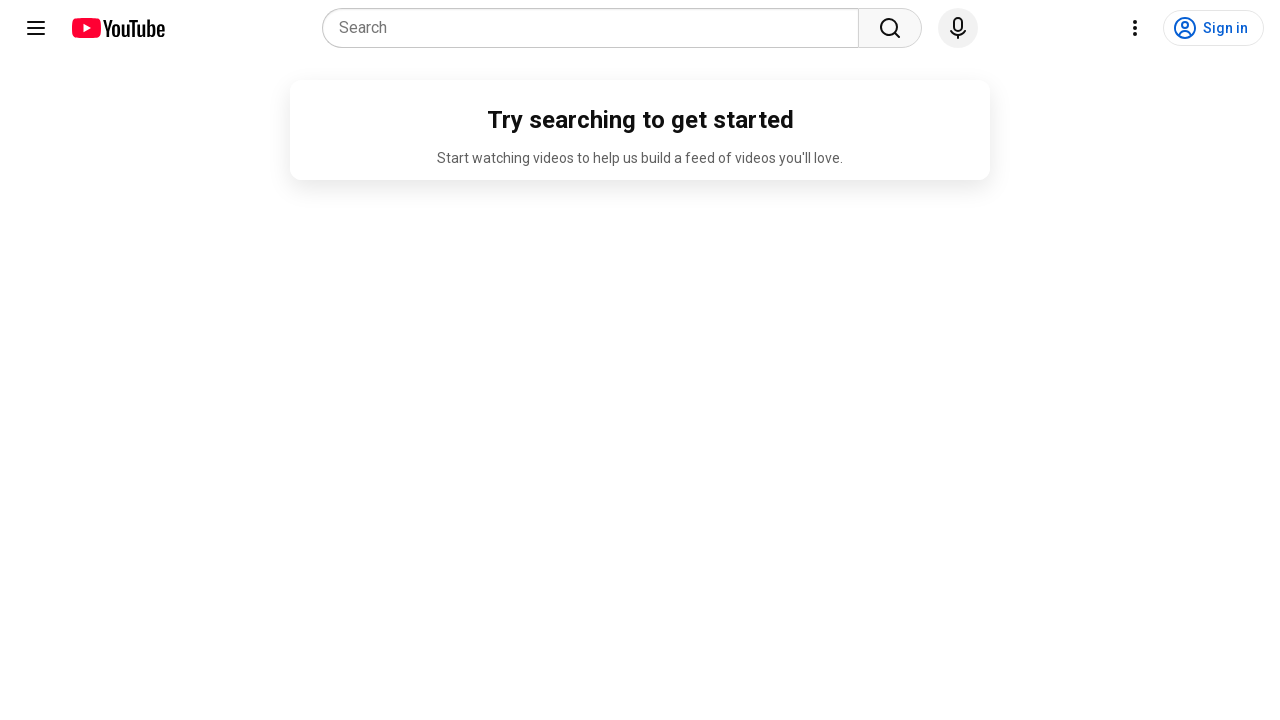

Filled search query field with 'Computer Science' on input[name='search_query']
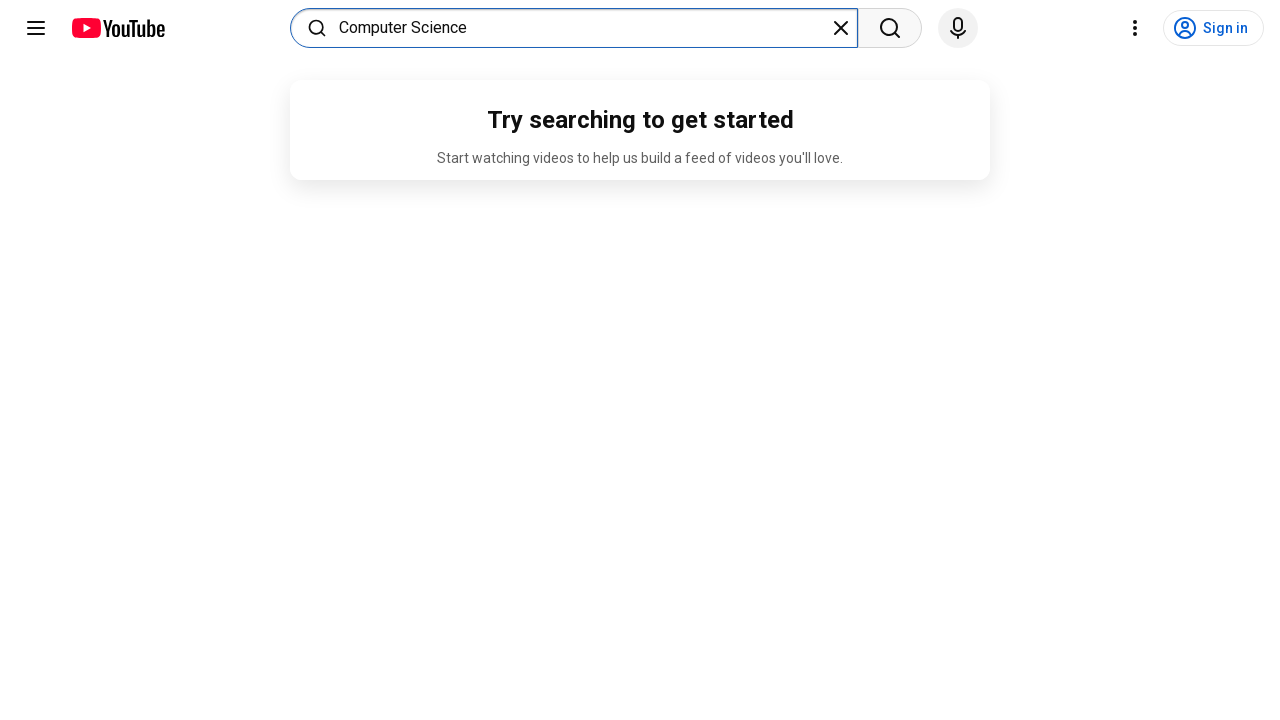

Clicked search button to search for 'Computer Science' at (890, 28) on button[aria-label='Search']
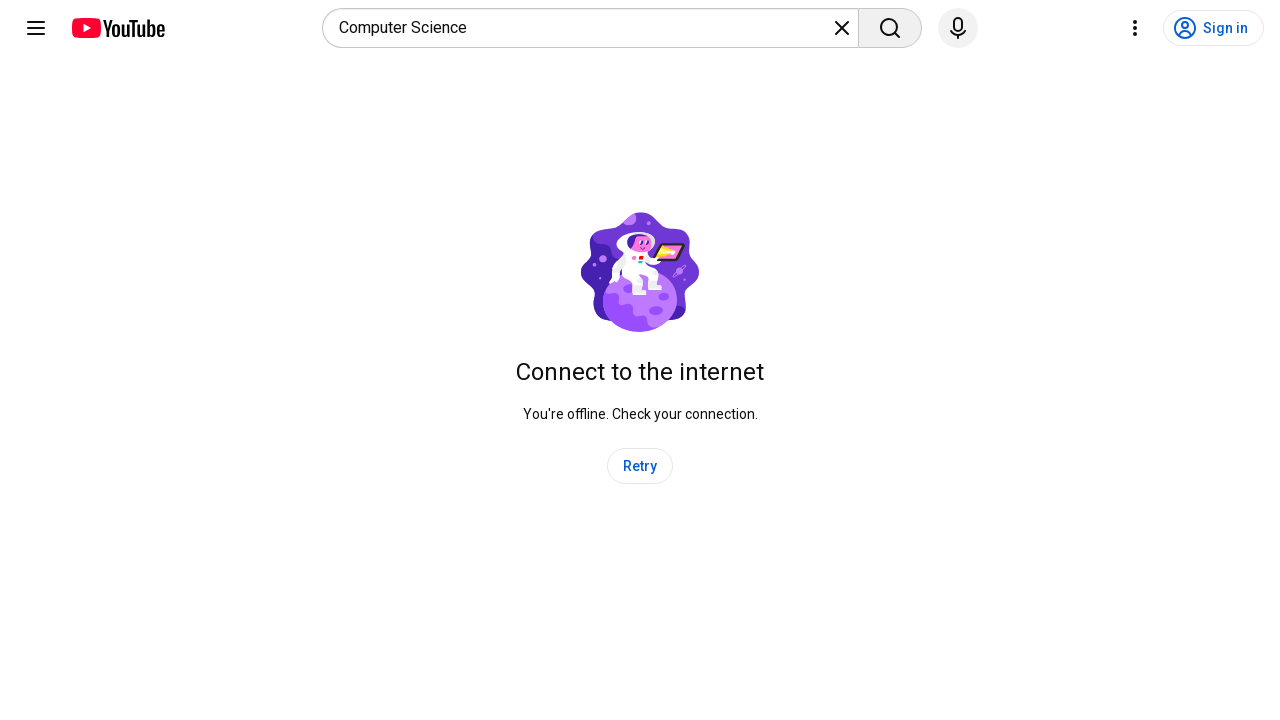

Waited 2 seconds for search results to load
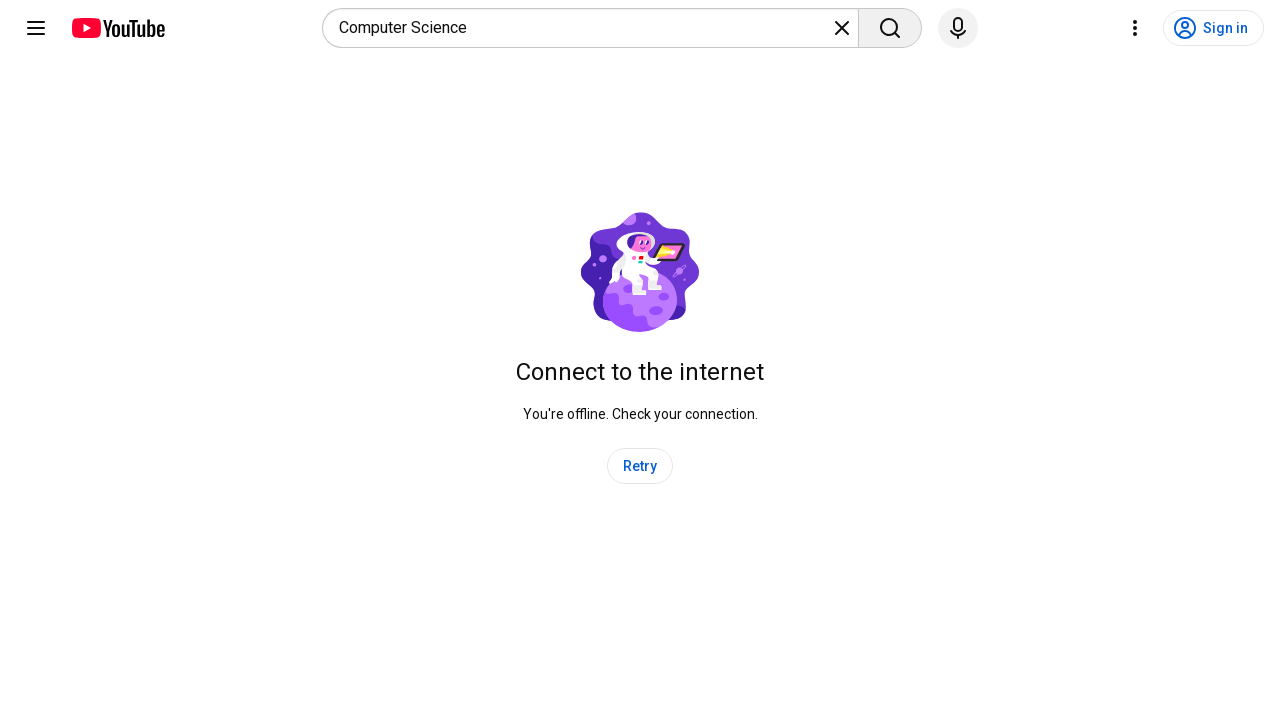

Clicked clear button to clear the search query at (842, 28) on button[aria-label='Clear search query']
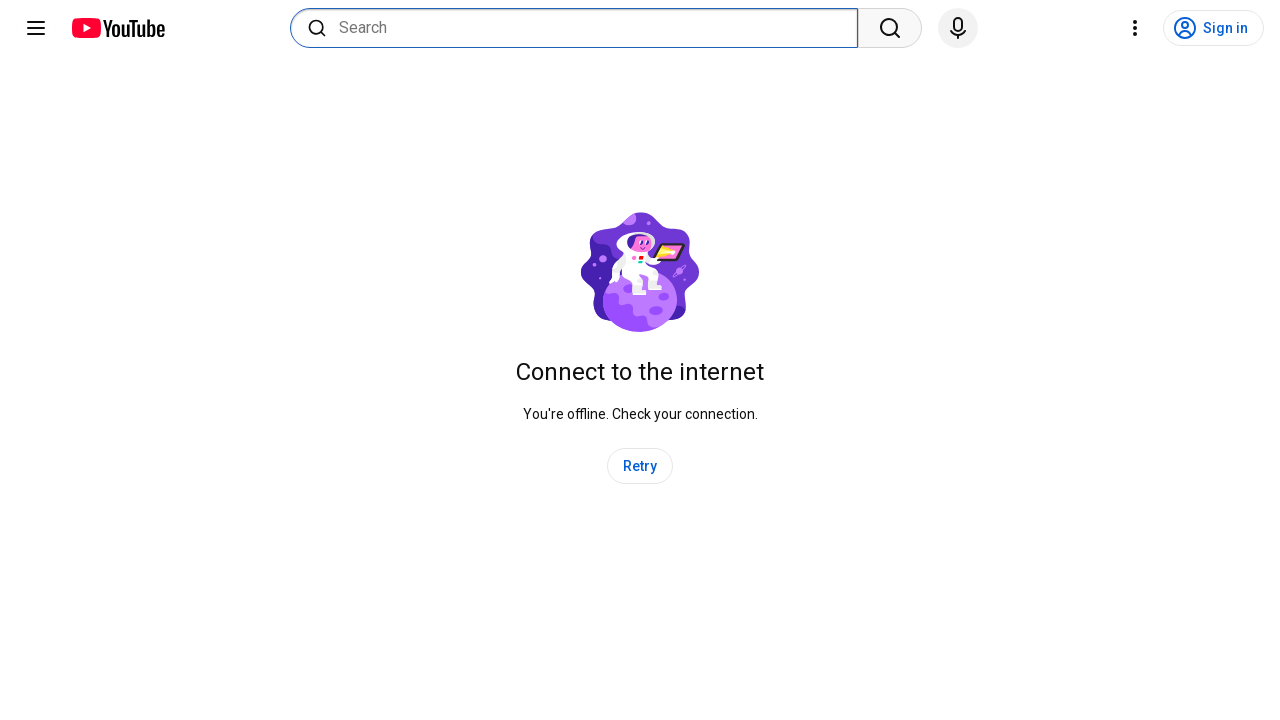

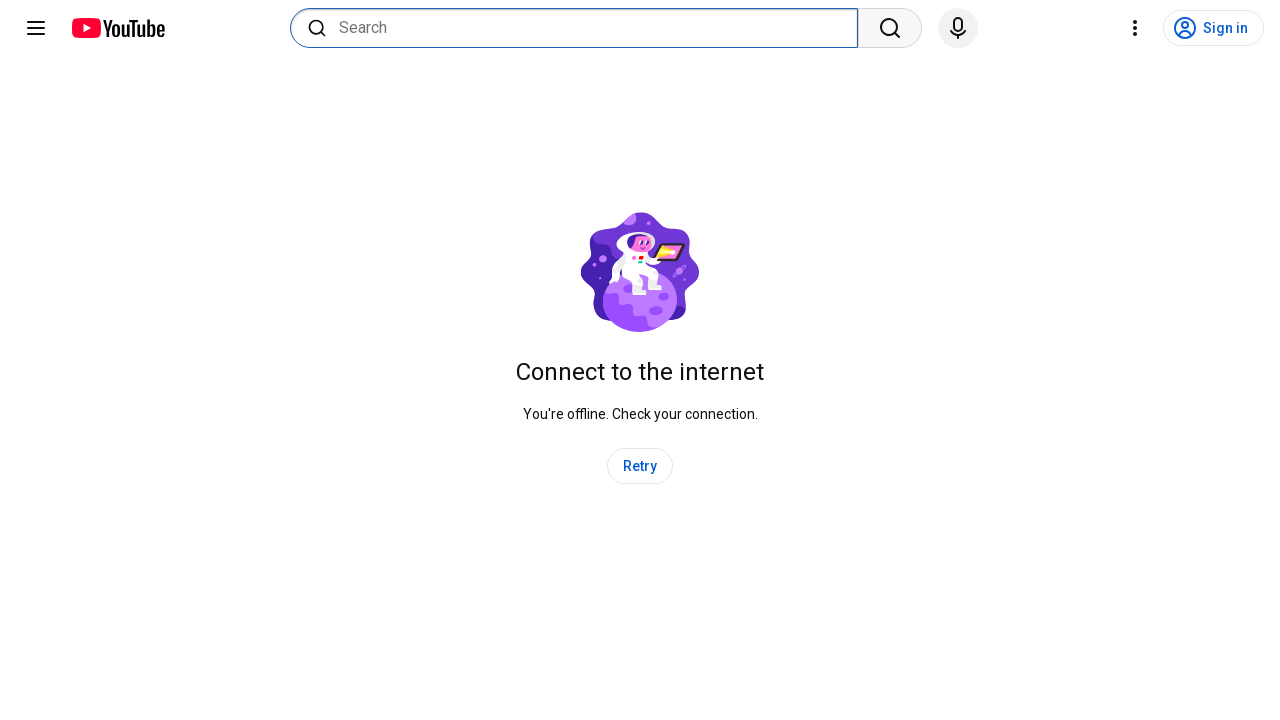